Tests file upload functionality on a registration form by uploading an image file to the file input element

Starting URL: https://demo.automationtesting.in/Register.html

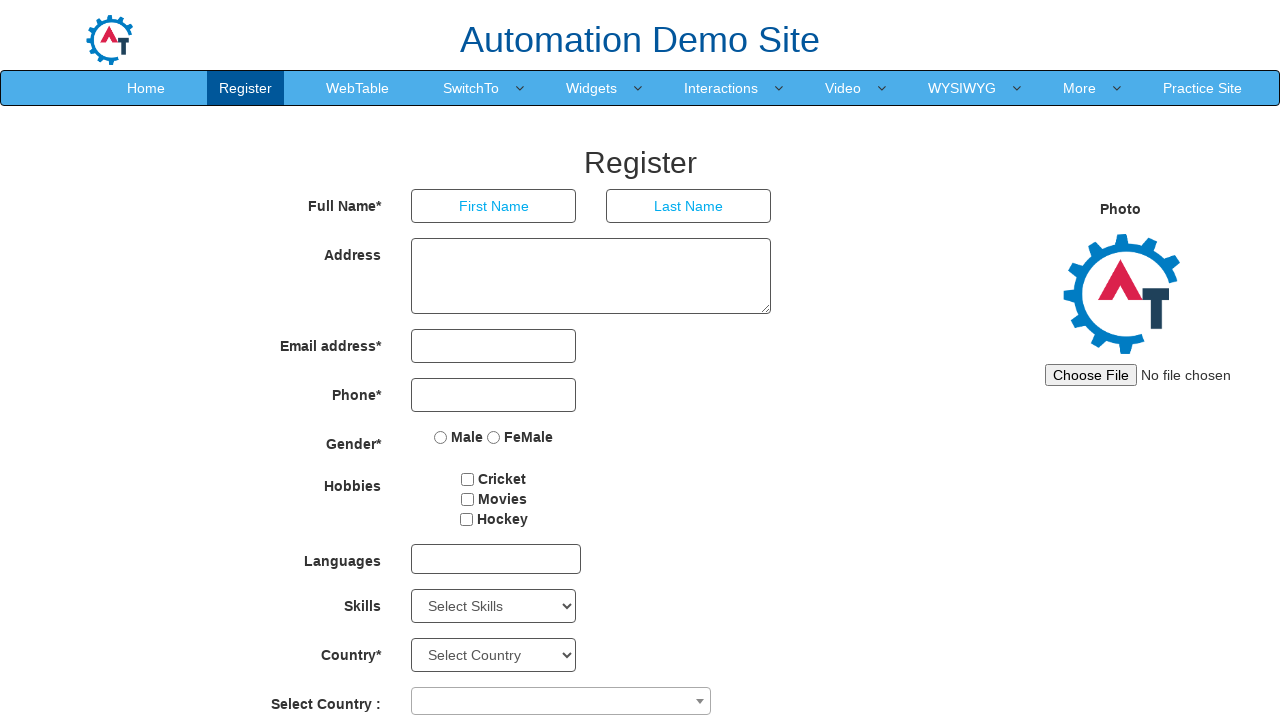

Created temporary test image file for upload
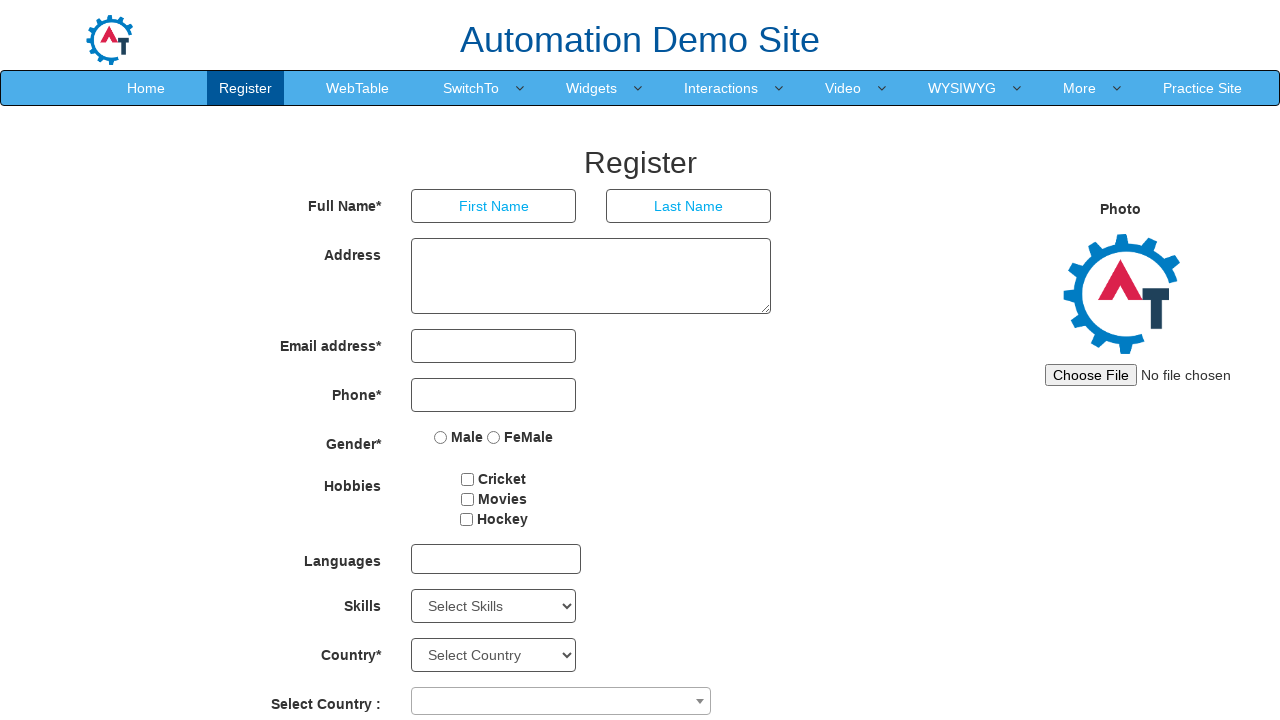

Uploaded test image file to file input element
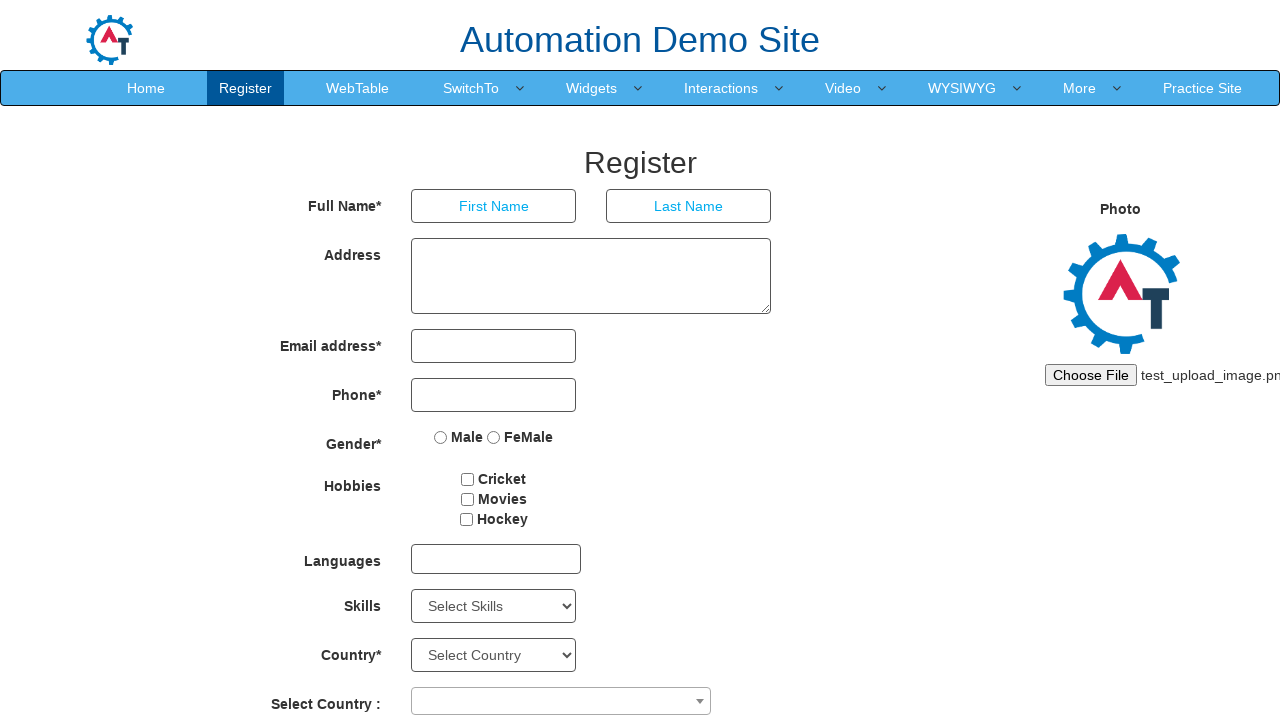

Cleaned up temporary test image file
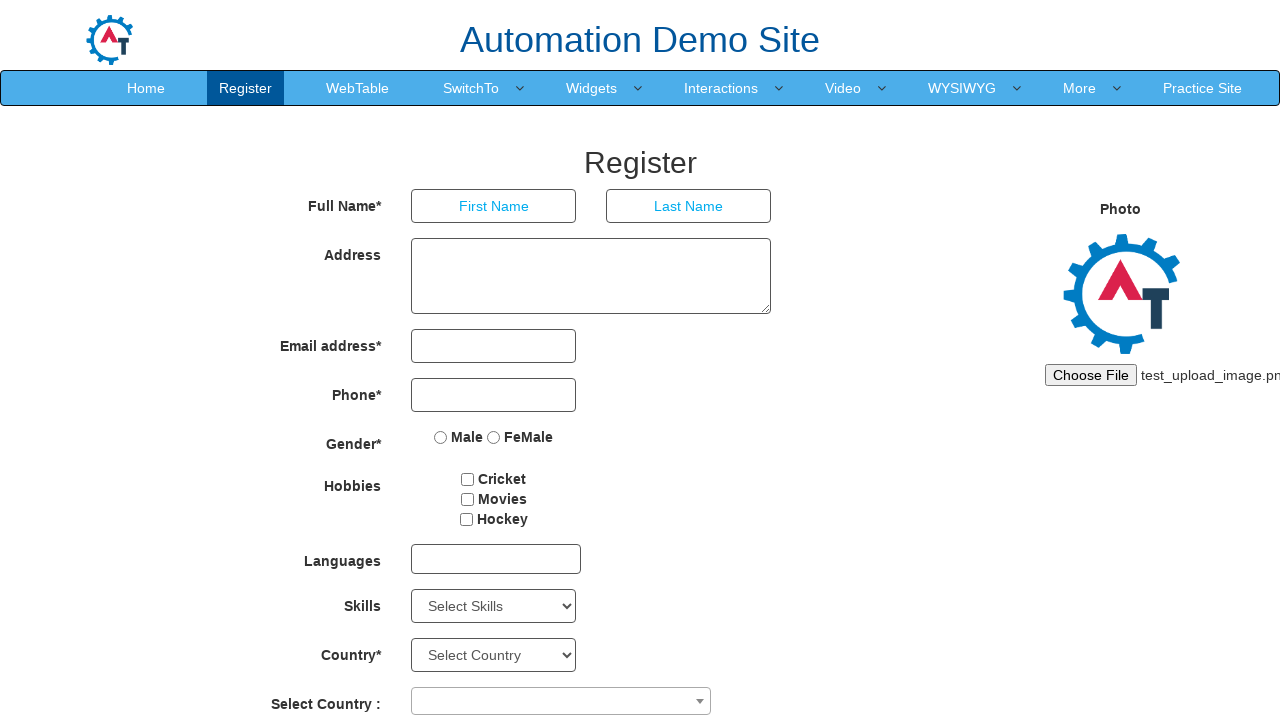

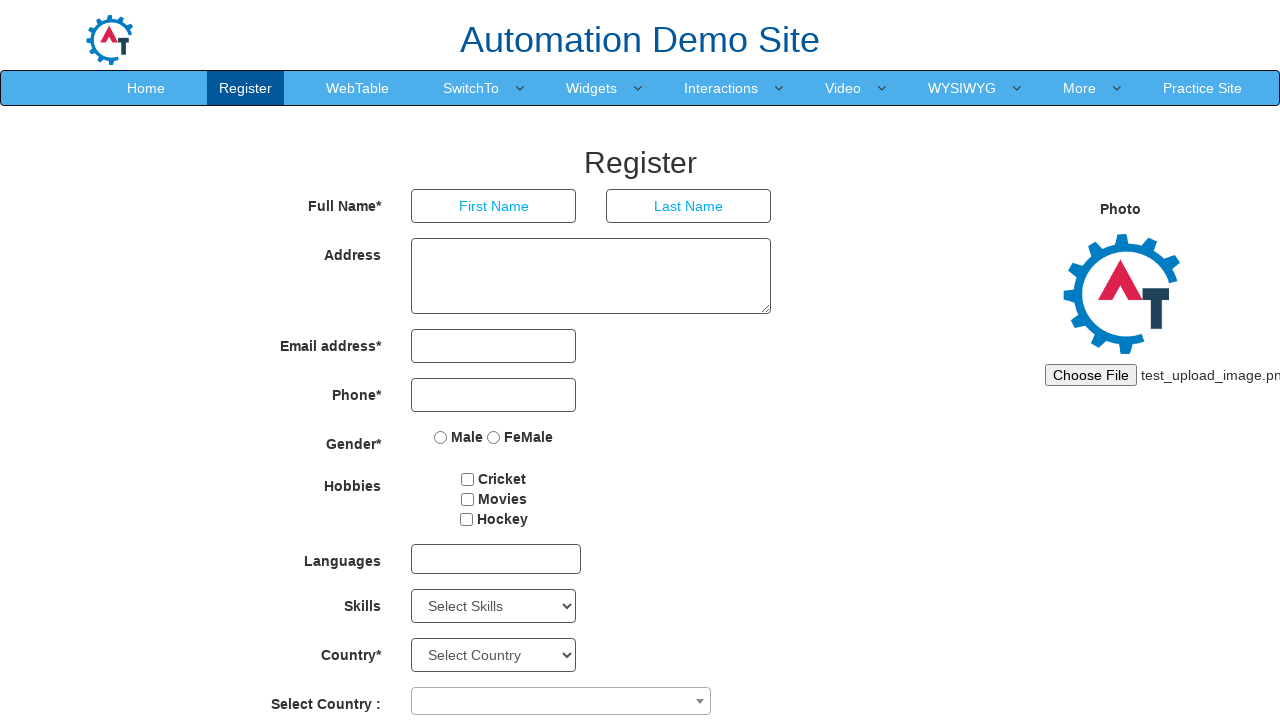